Navigates to the Python 2.7.12 download page and clicks on the Windows x86-64 MSI installer download link to test the download functionality.

Starting URL: https://www.python.org/downloads/release/python-2712/

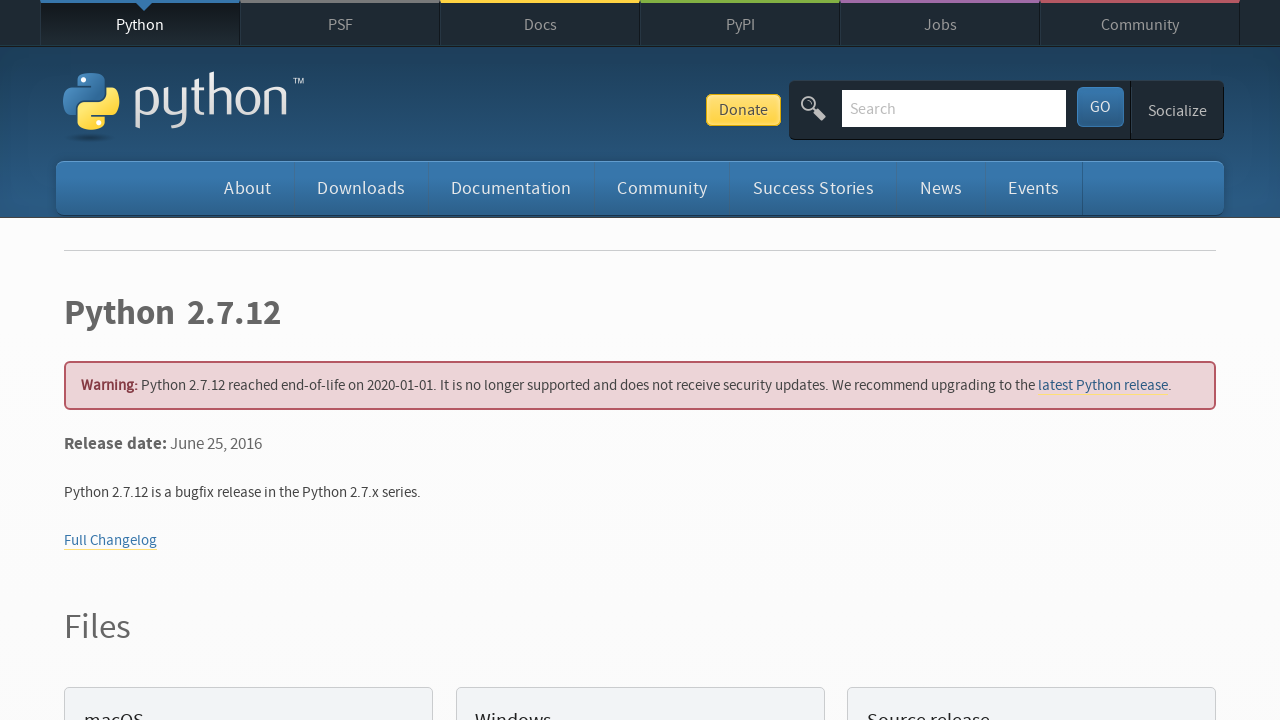

Navigated to Python 2.7.12 download page
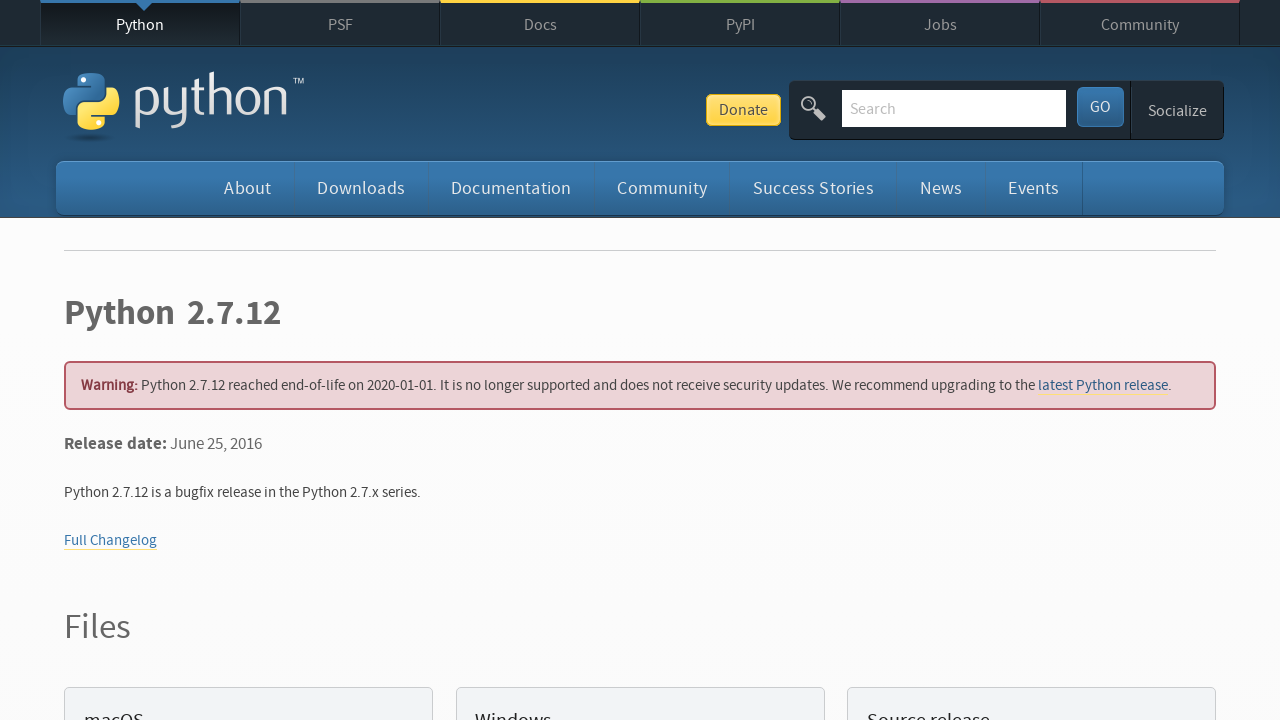

Clicked on Windows x86-64 MSI installer download link at (162, 360) on a:has-text('Windows x86-64 MSI installer')
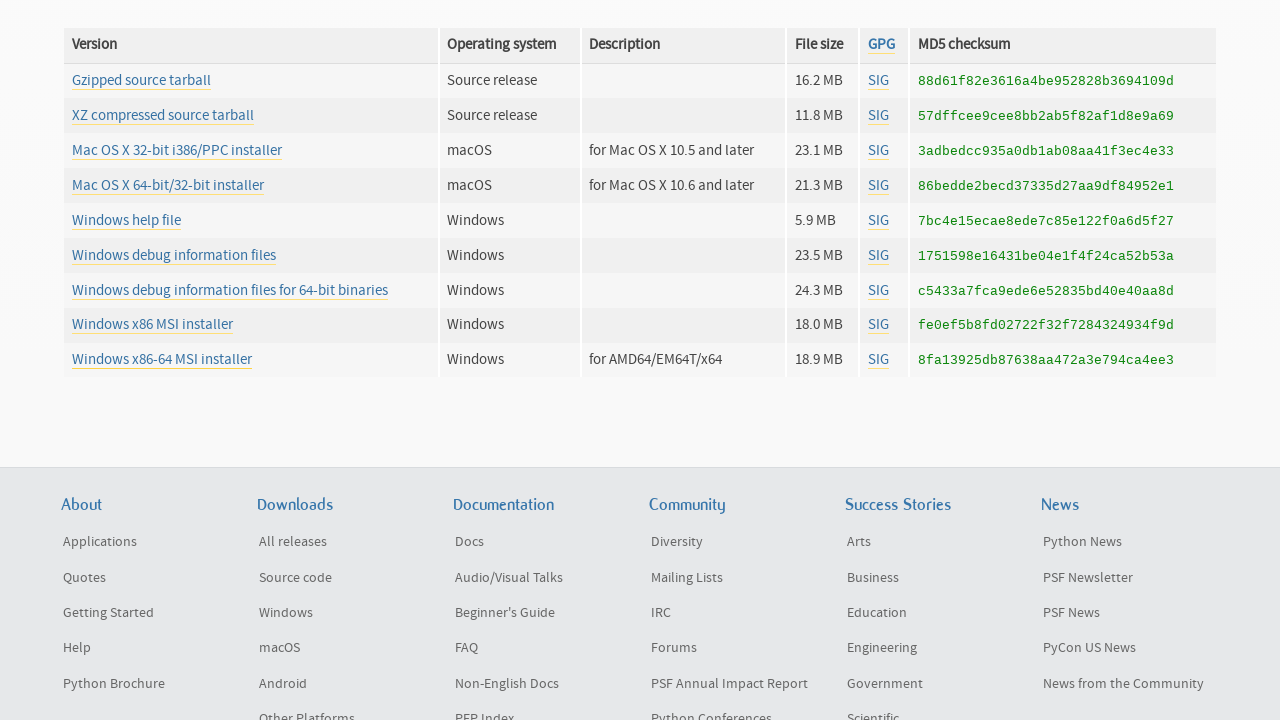

Waited 2 seconds for download to initiate
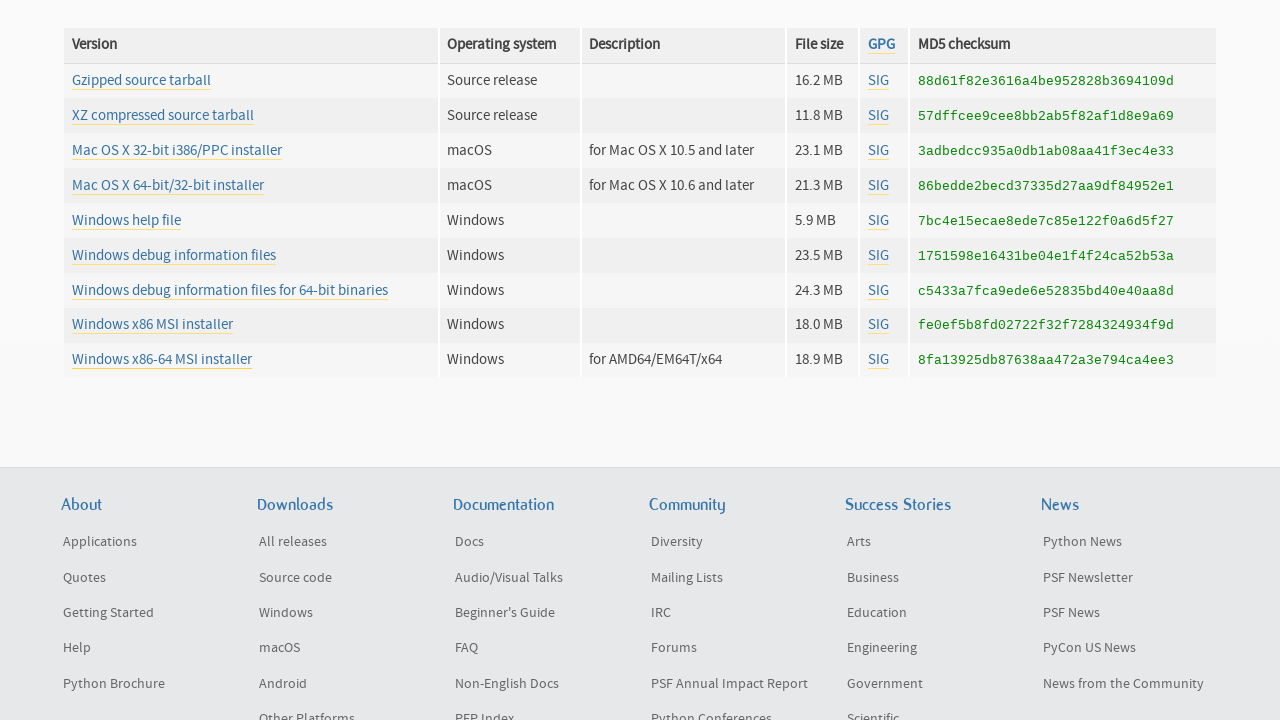

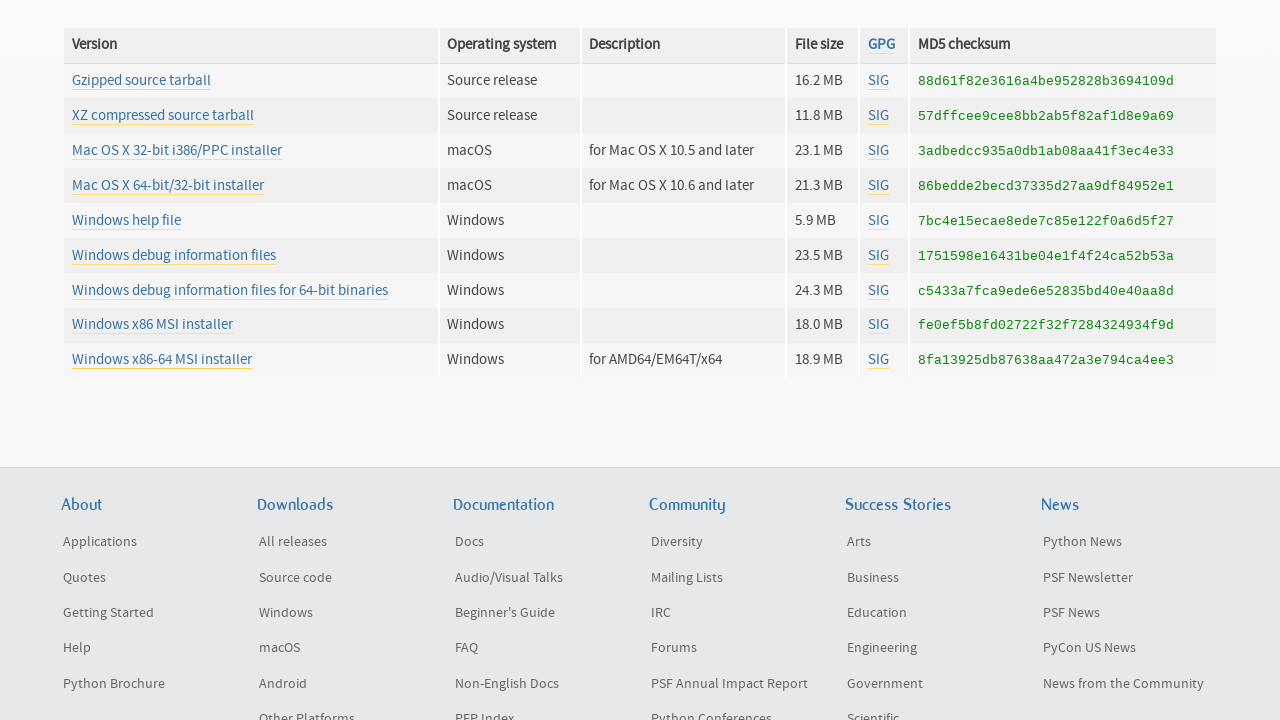